Tests mouse hover and click action on the "Get started free" link on BrowserStack homepage

Starting URL: https://www.browserstack.com/

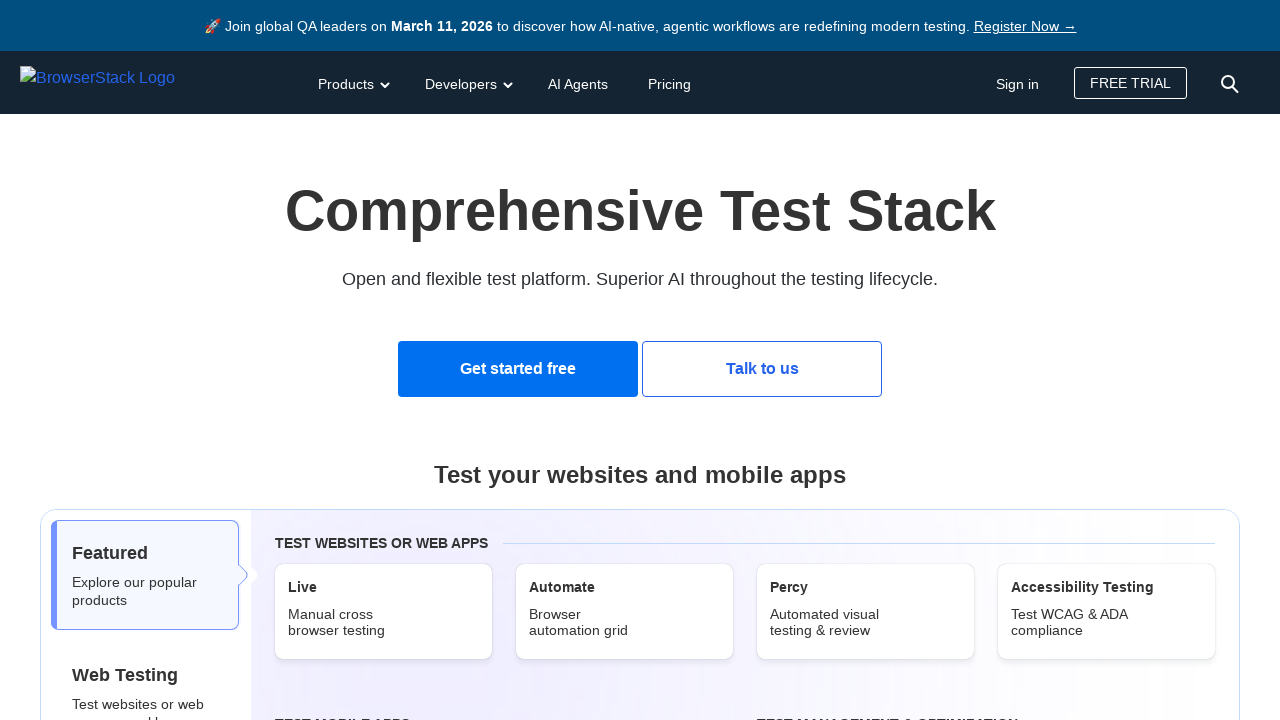

Navigated to BrowserStack homepage
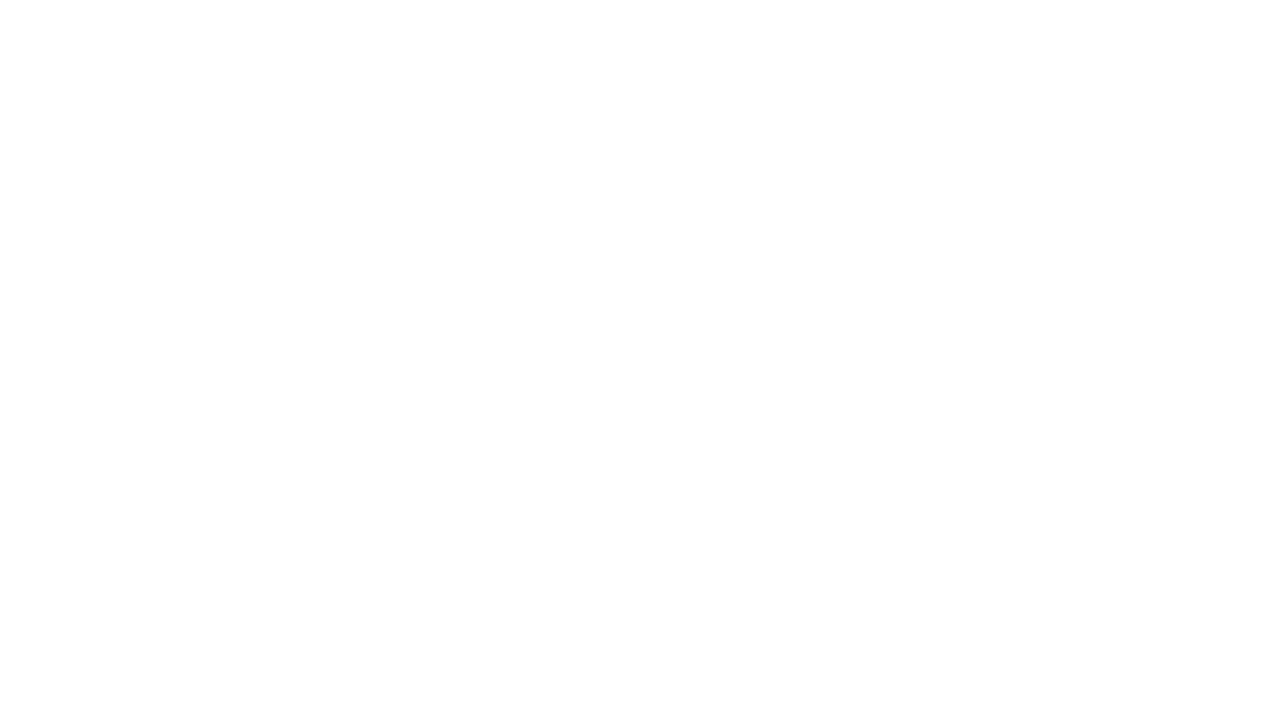

Hovered over 'Get started free' link at (518, 369) on text=Get started free
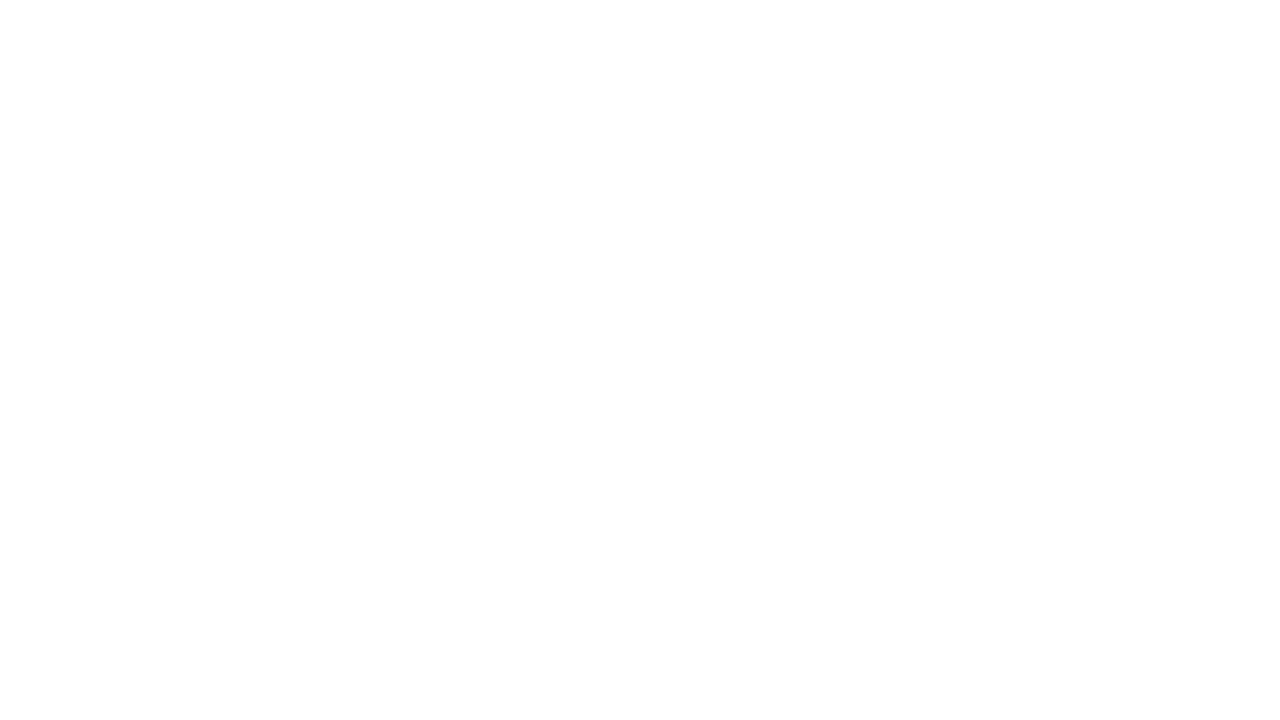

Clicked 'Get started free' link at (518, 369) on text=Get started free
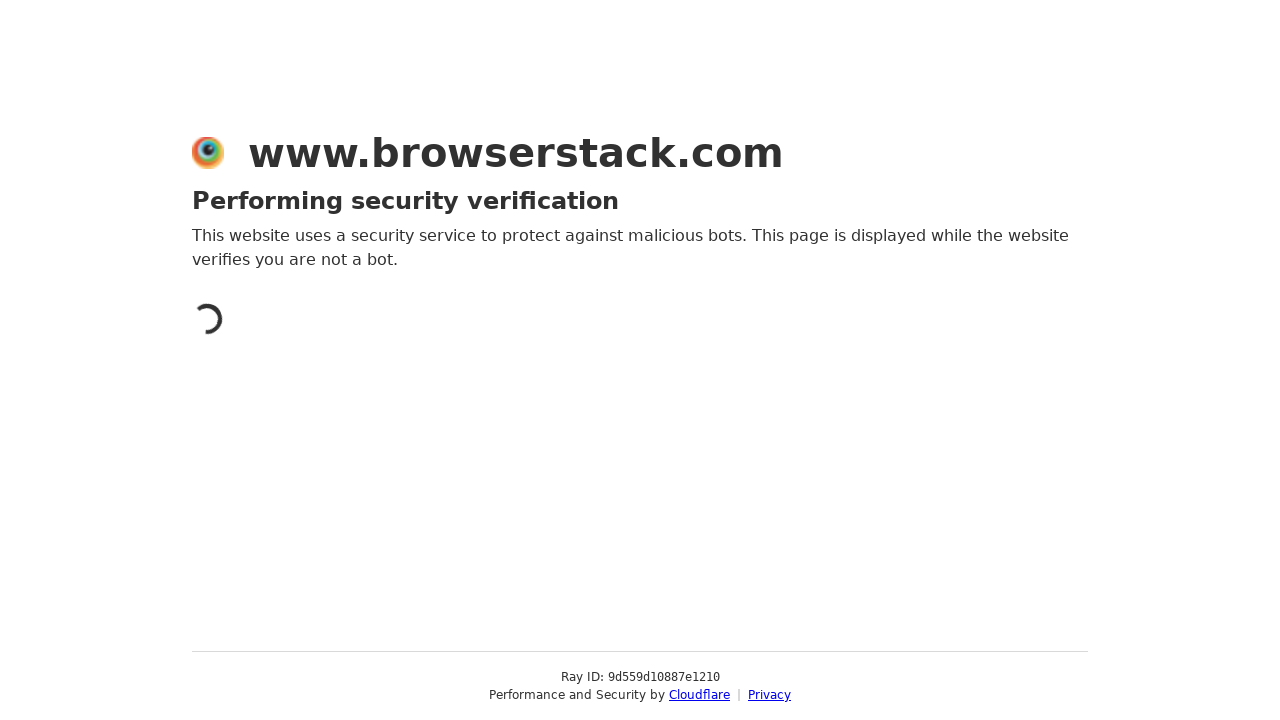

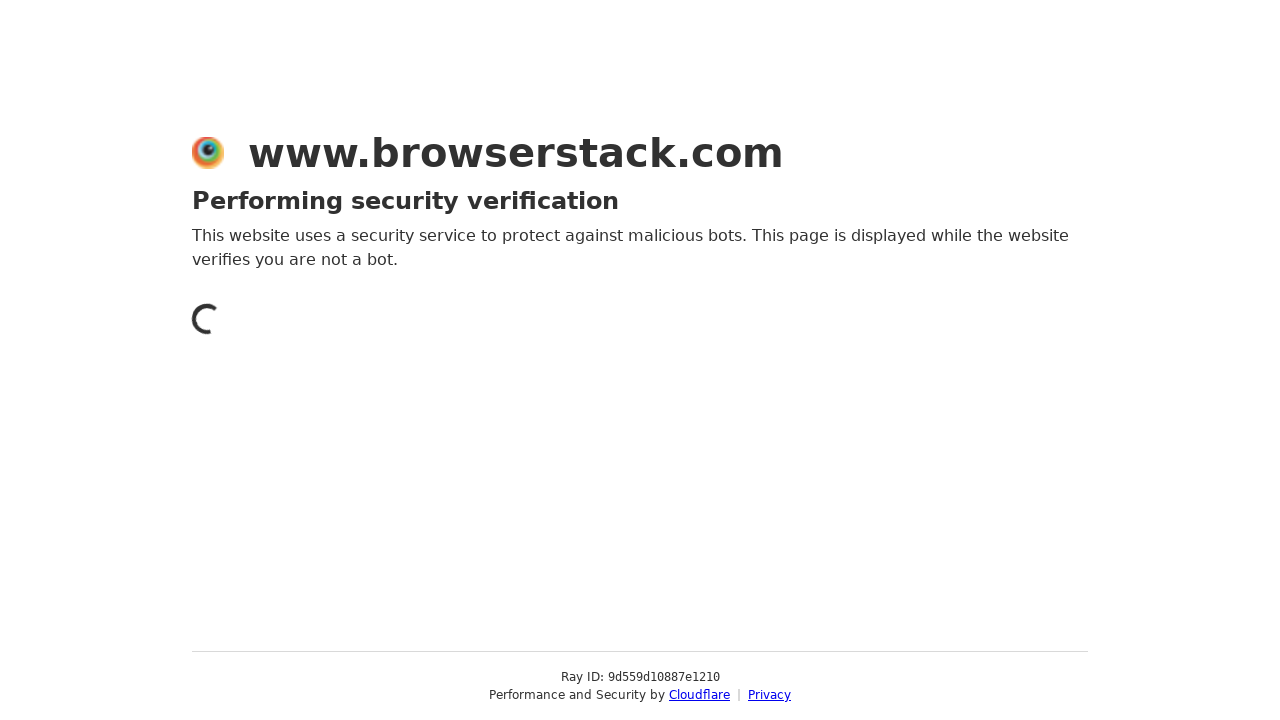